Tests clearing the complete state of all items by checking and unchecking toggle-all

Starting URL: https://demo.playwright.dev/todomvc

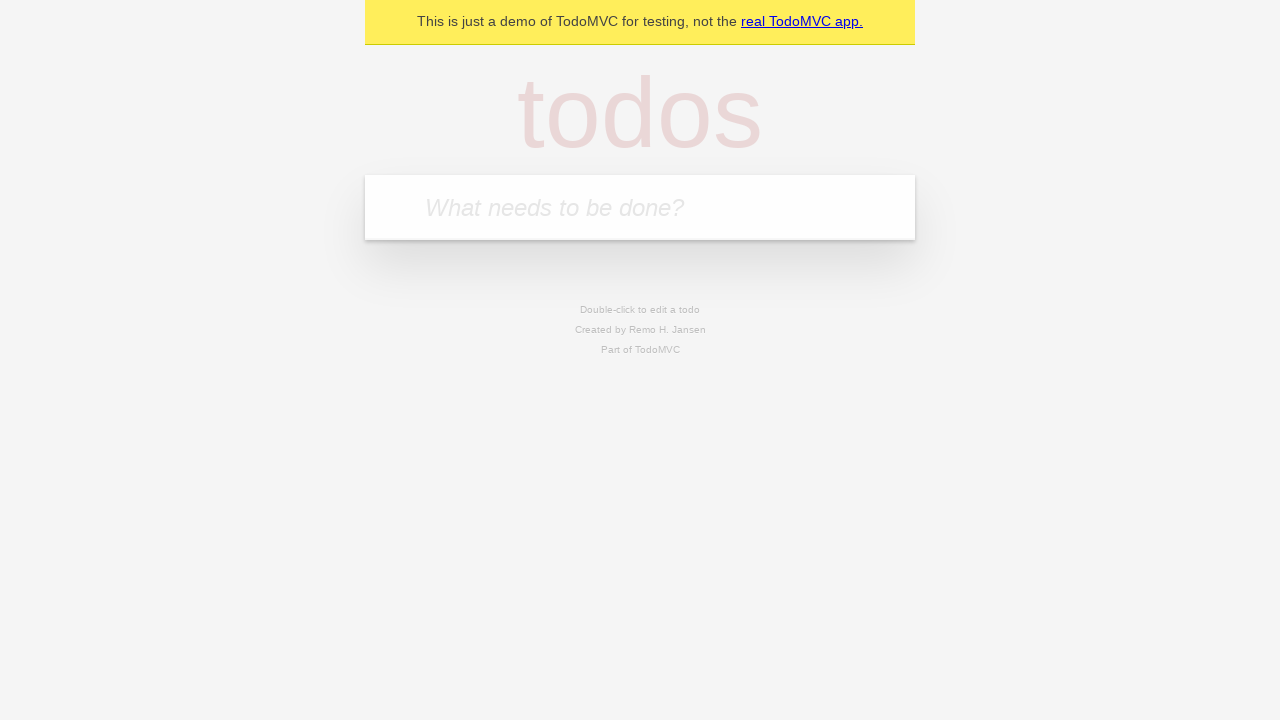

Filled new todo input with 'buy some cheese' on .new-todo
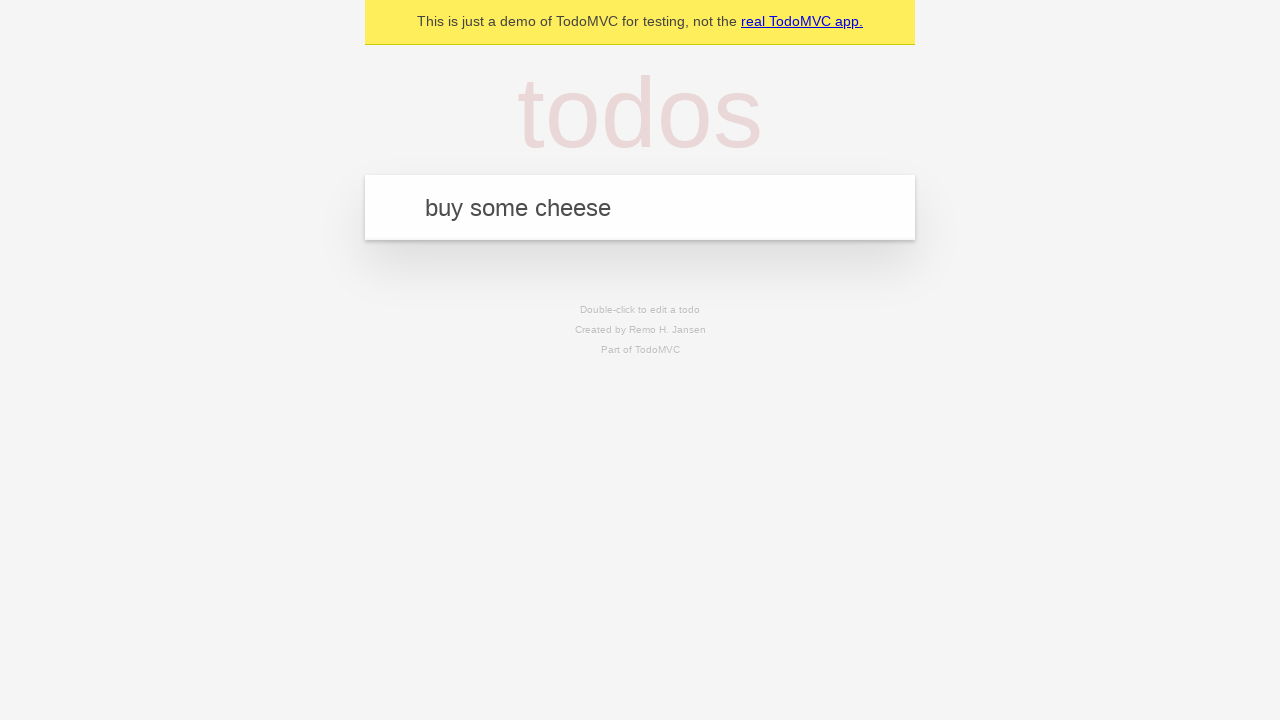

Pressed Enter to create first todo on .new-todo
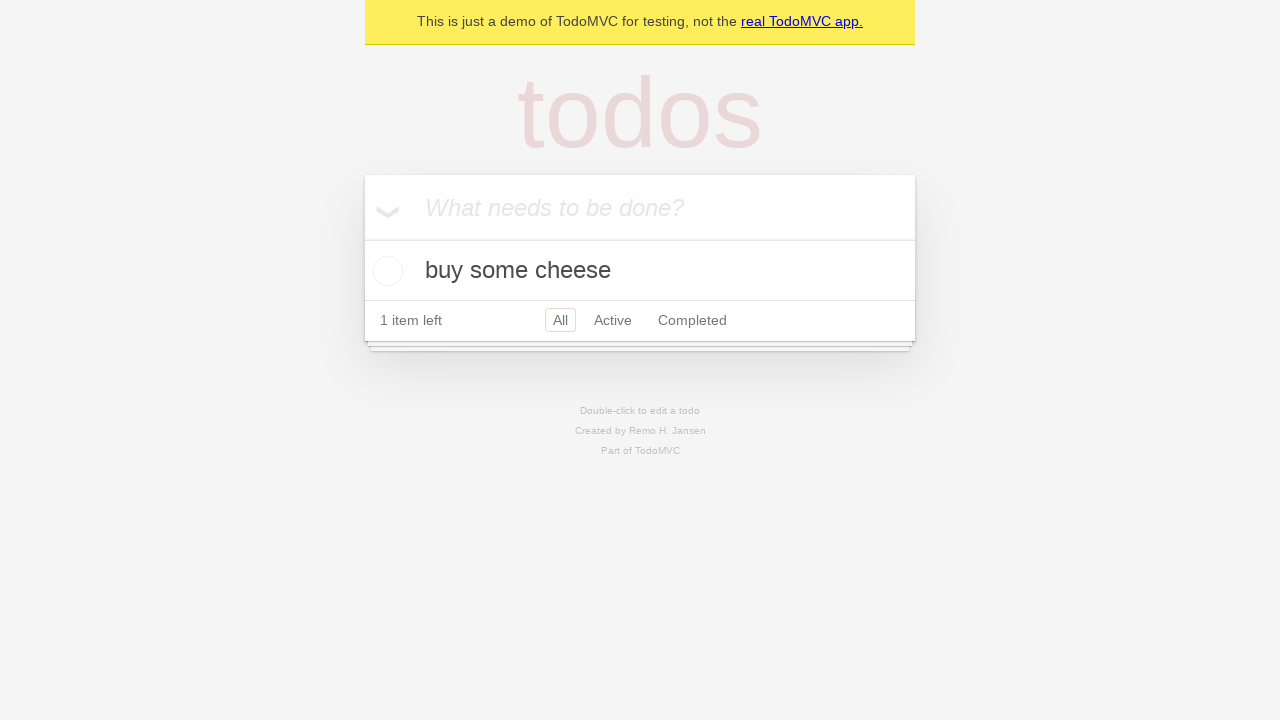

Filled new todo input with 'feed the cat' on .new-todo
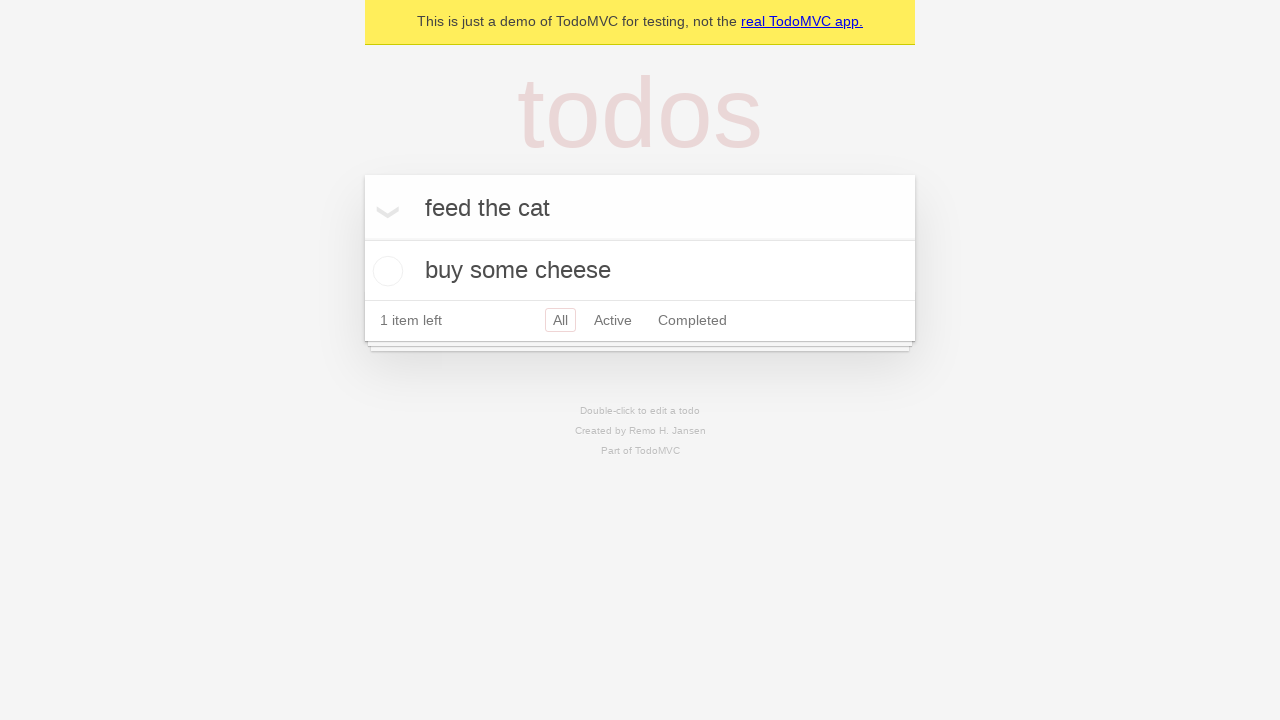

Pressed Enter to create second todo on .new-todo
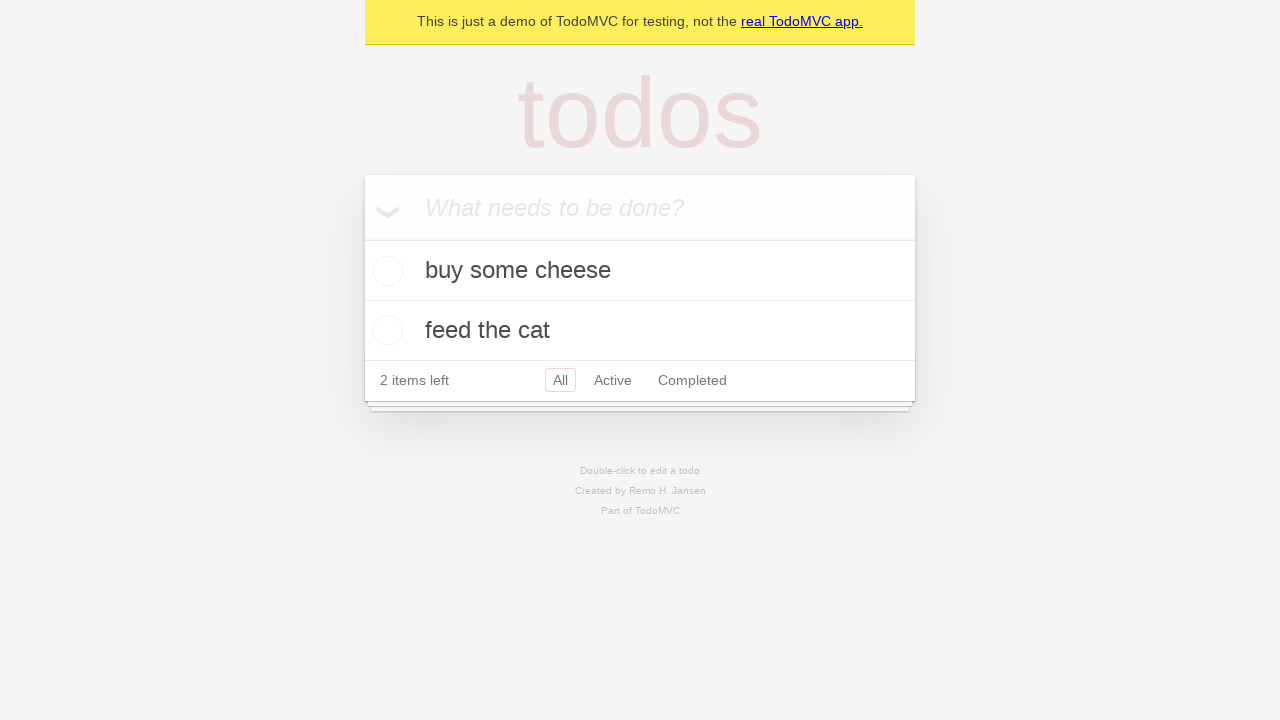

Filled new todo input with 'book a doctors appointment' on .new-todo
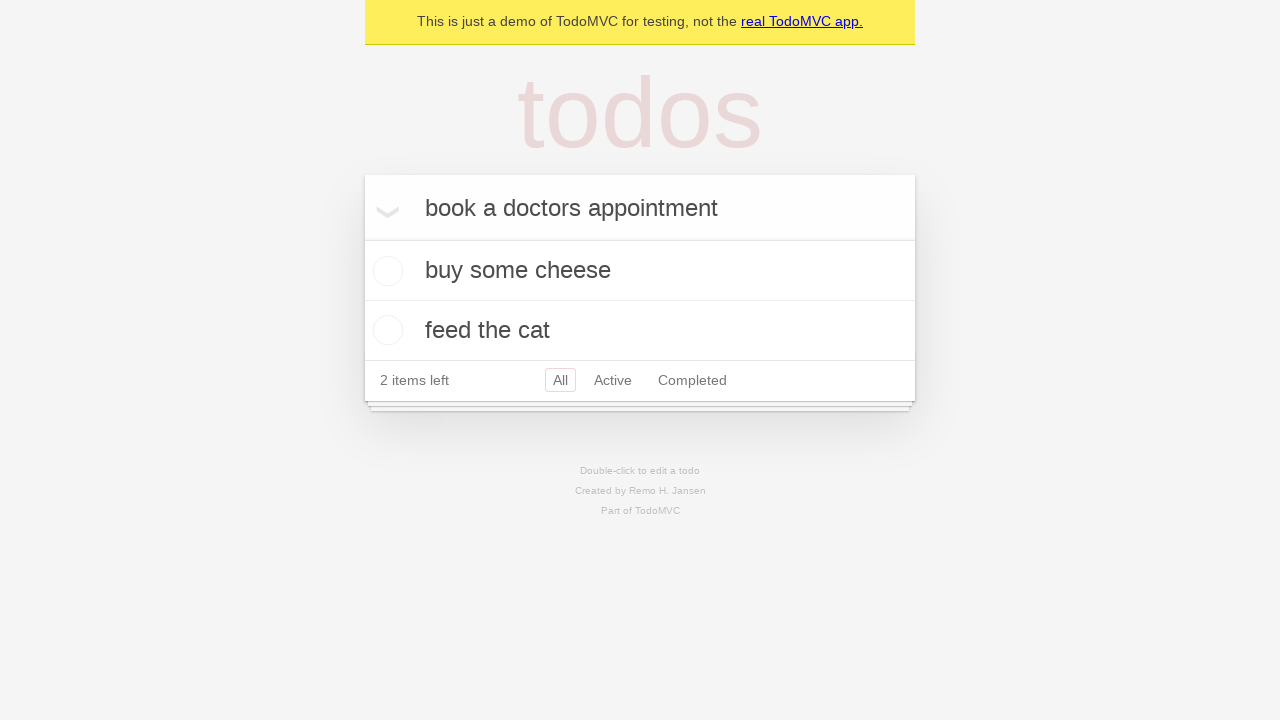

Pressed Enter to create third todo on .new-todo
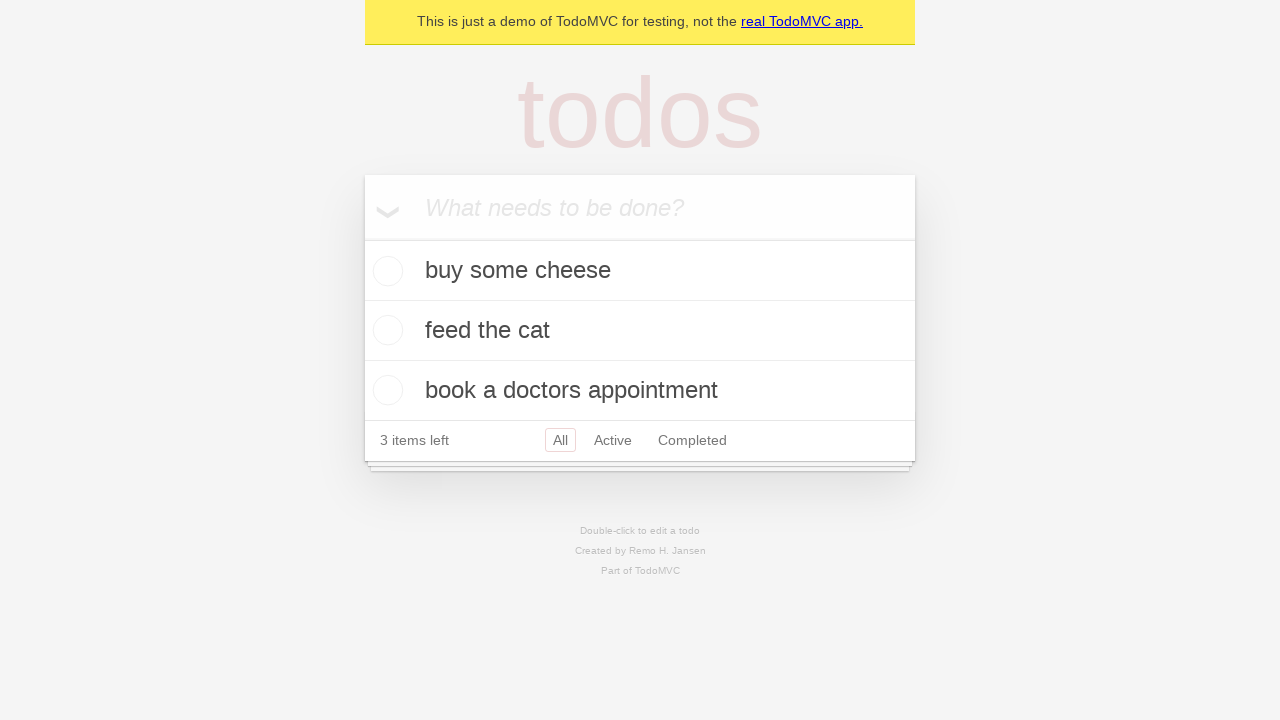

Waited for all three todos to appear in the list
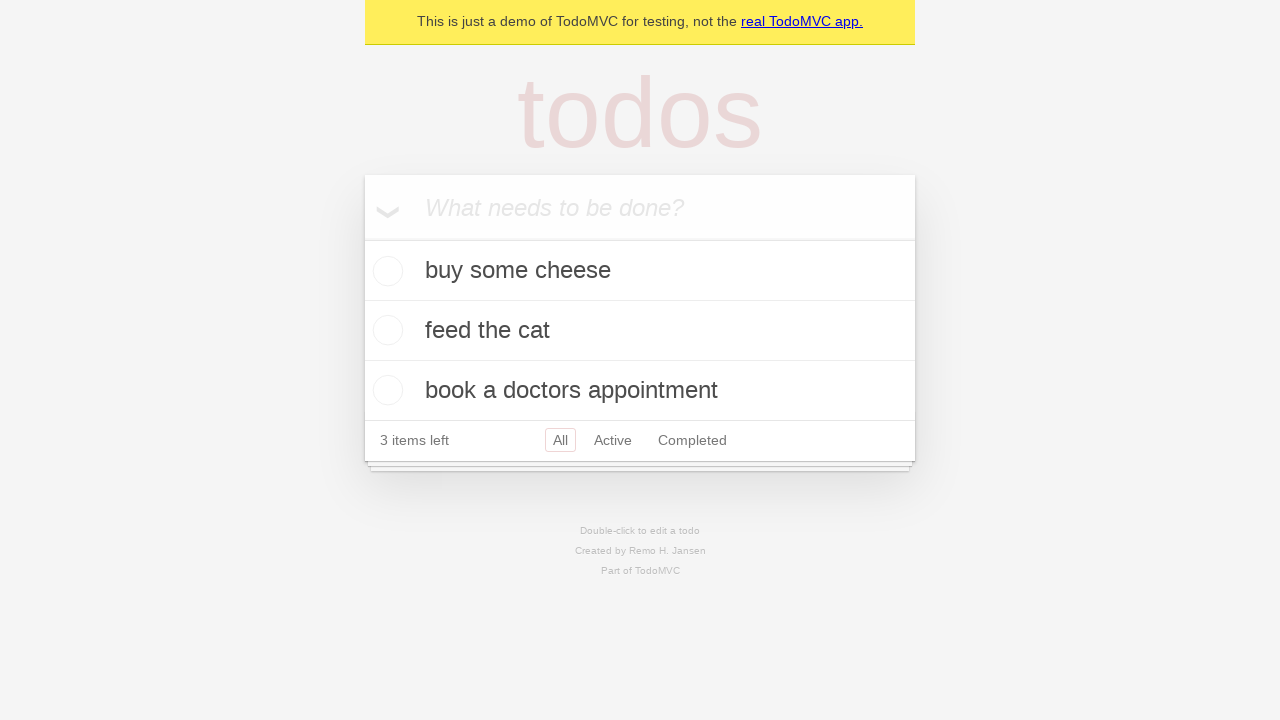

Checked toggle-all to mark all todos as complete at (362, 238) on .toggle-all
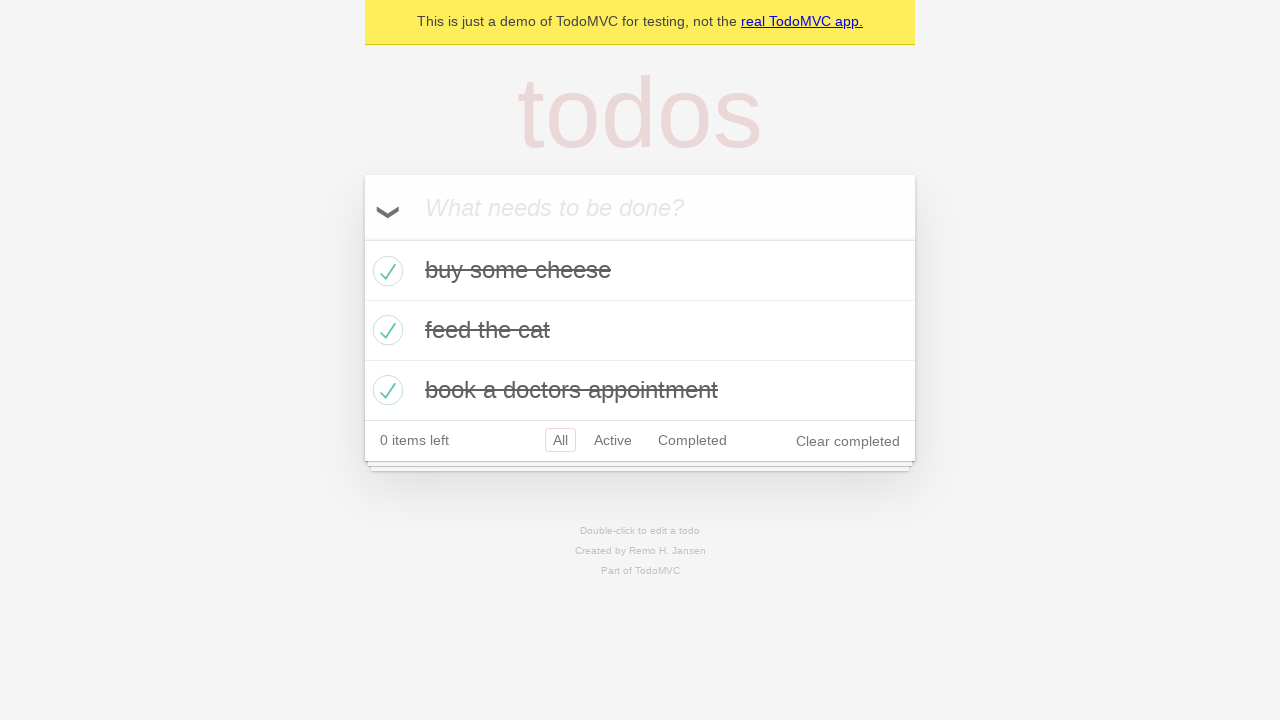

Unchecked toggle-all to clear complete state of all todos at (362, 238) on .toggle-all
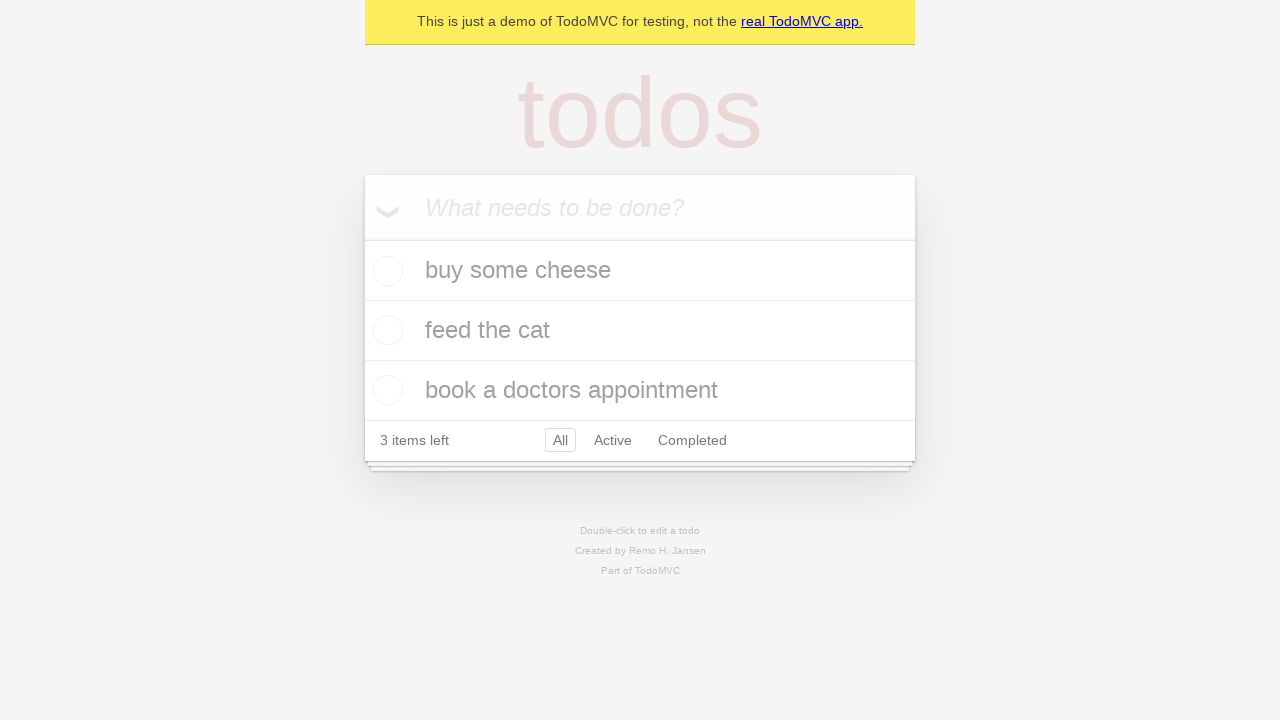

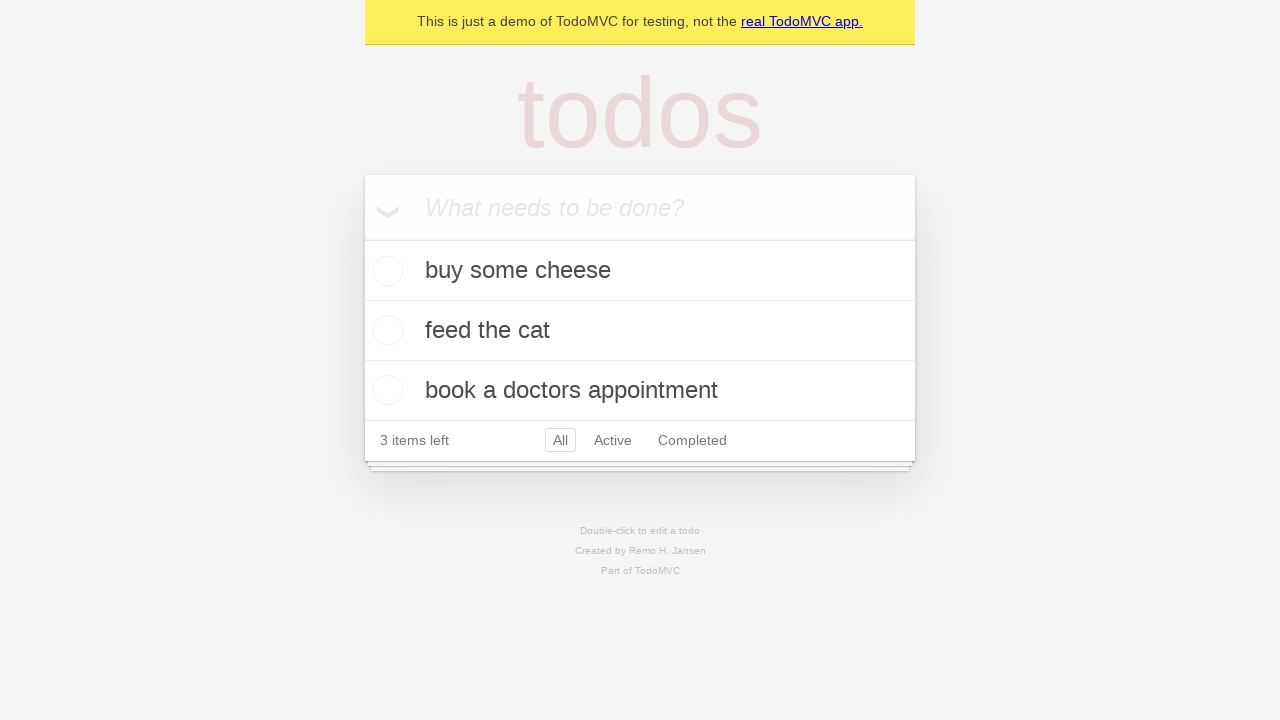